Tests that edits are saved when the input loses focus (blur event)

Starting URL: https://demo.playwright.dev/todomvc

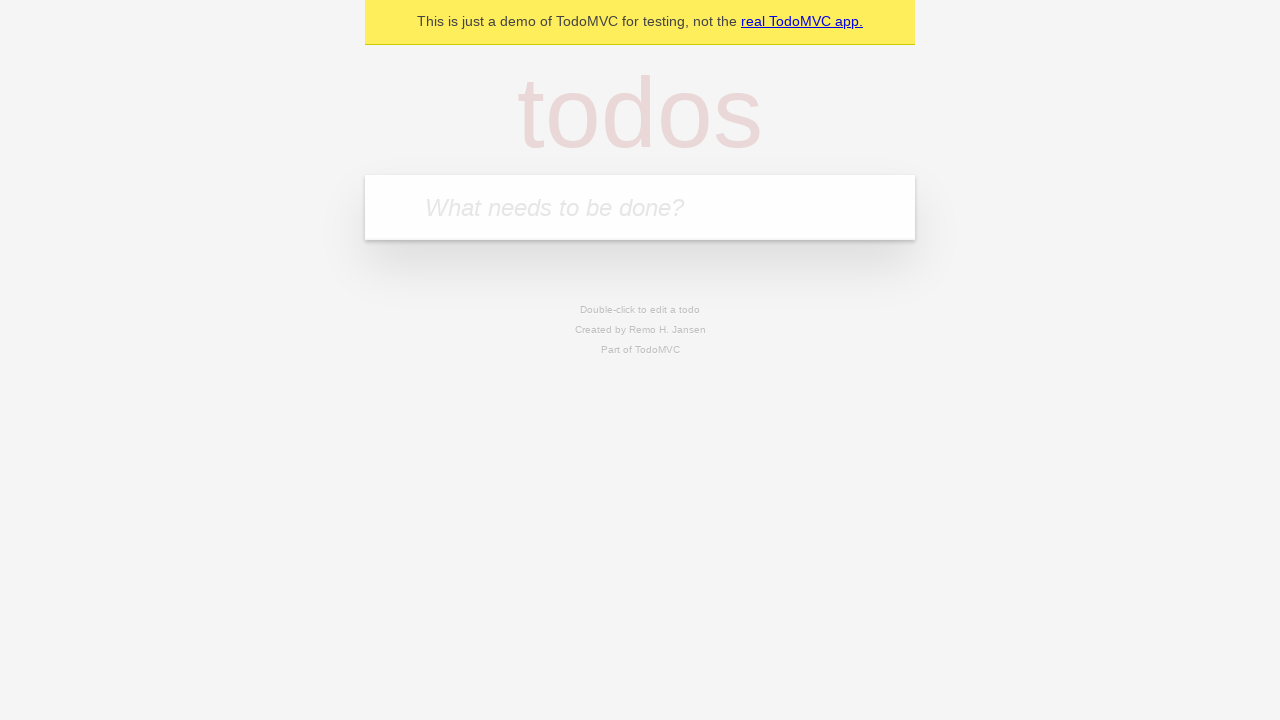

Filled new todo input with 'buy some cheese' on internal:attr=[placeholder="What needs to be done?"i]
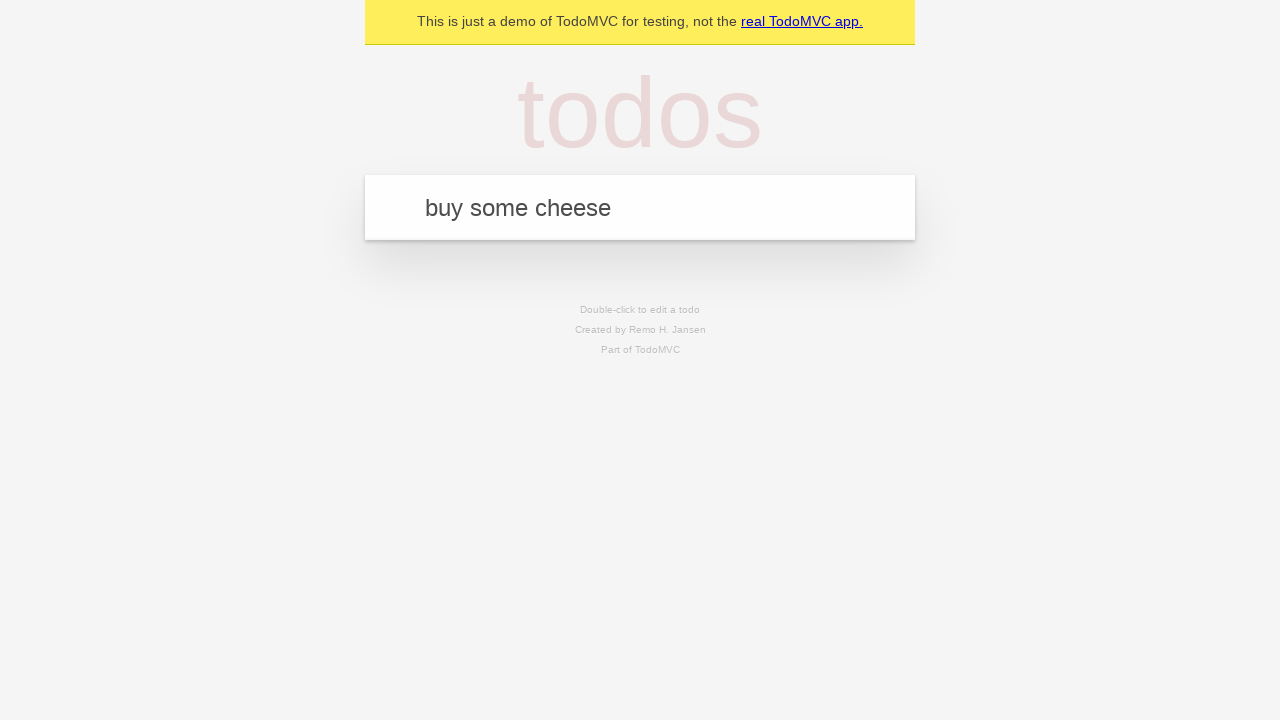

Pressed Enter to create todo 'buy some cheese' on internal:attr=[placeholder="What needs to be done?"i]
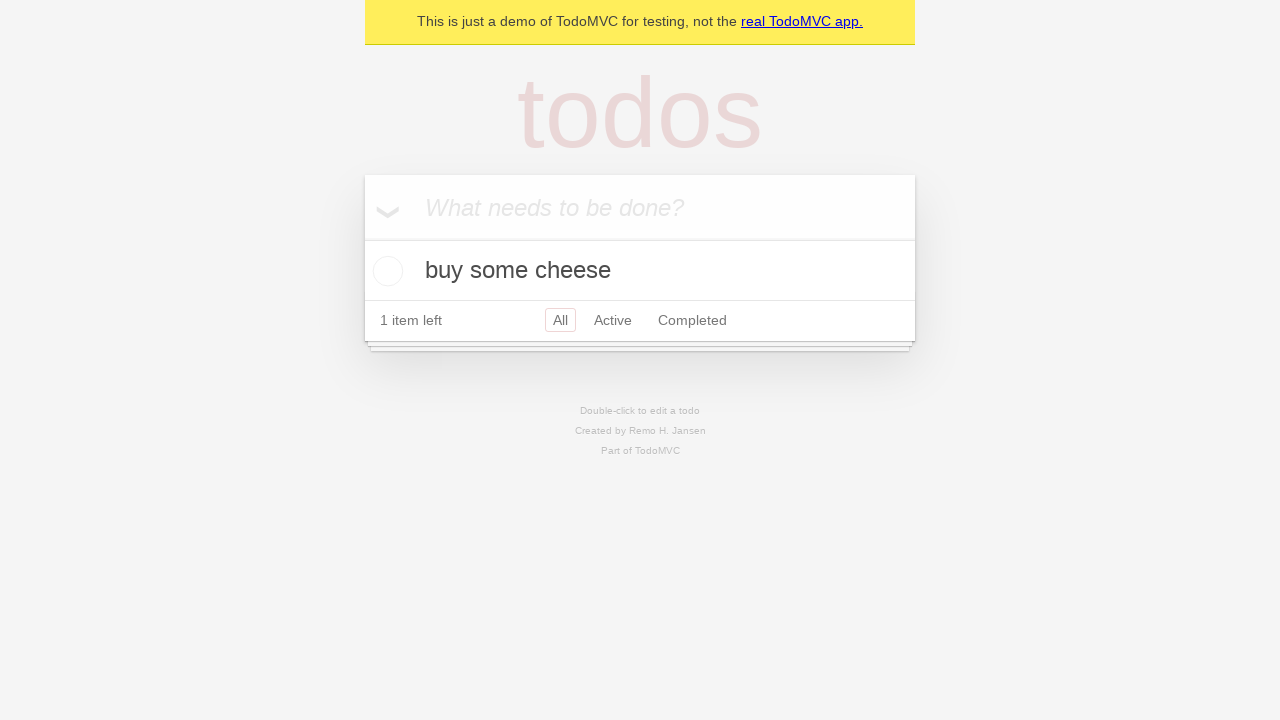

Filled new todo input with 'feed the cat' on internal:attr=[placeholder="What needs to be done?"i]
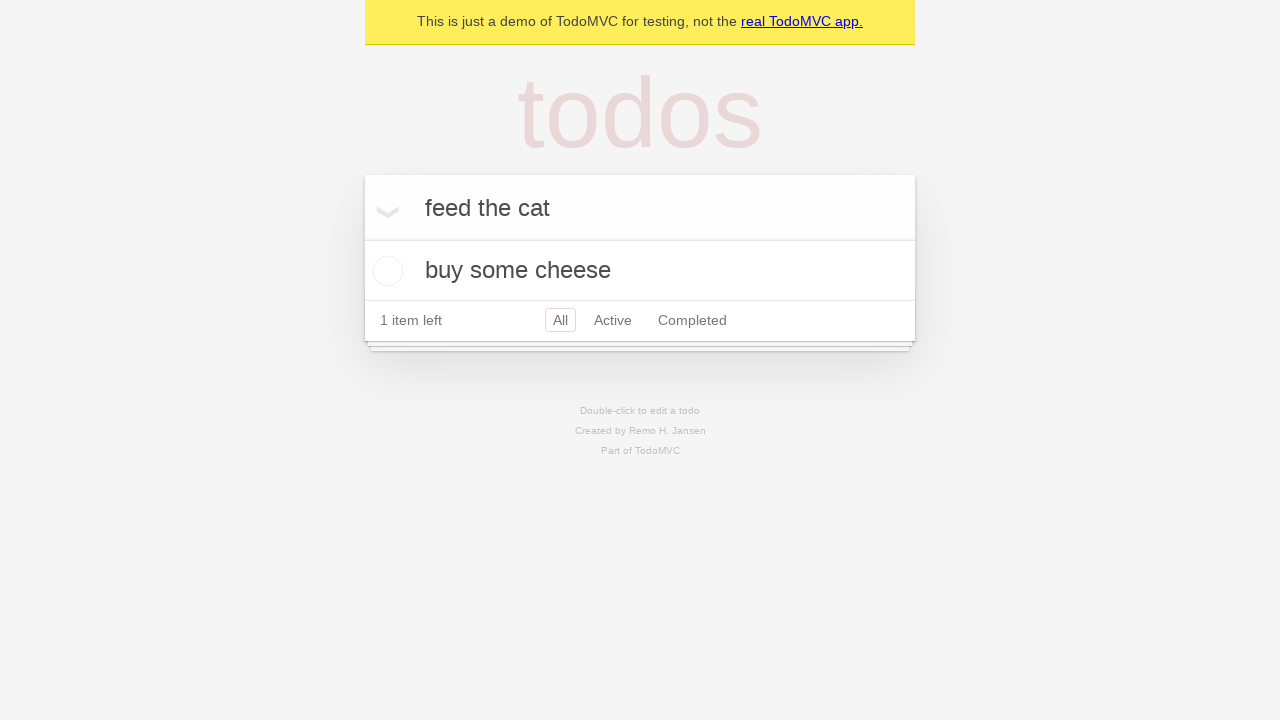

Pressed Enter to create todo 'feed the cat' on internal:attr=[placeholder="What needs to be done?"i]
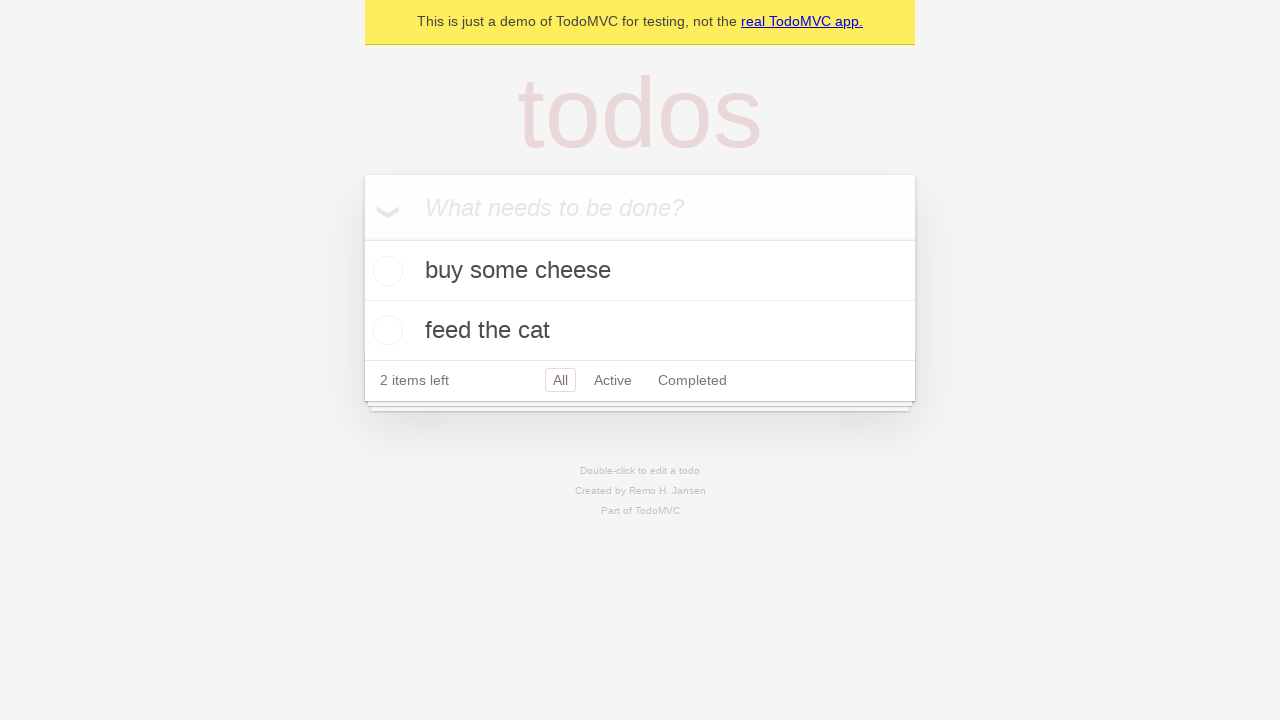

Filled new todo input with 'book a doctors appointment' on internal:attr=[placeholder="What needs to be done?"i]
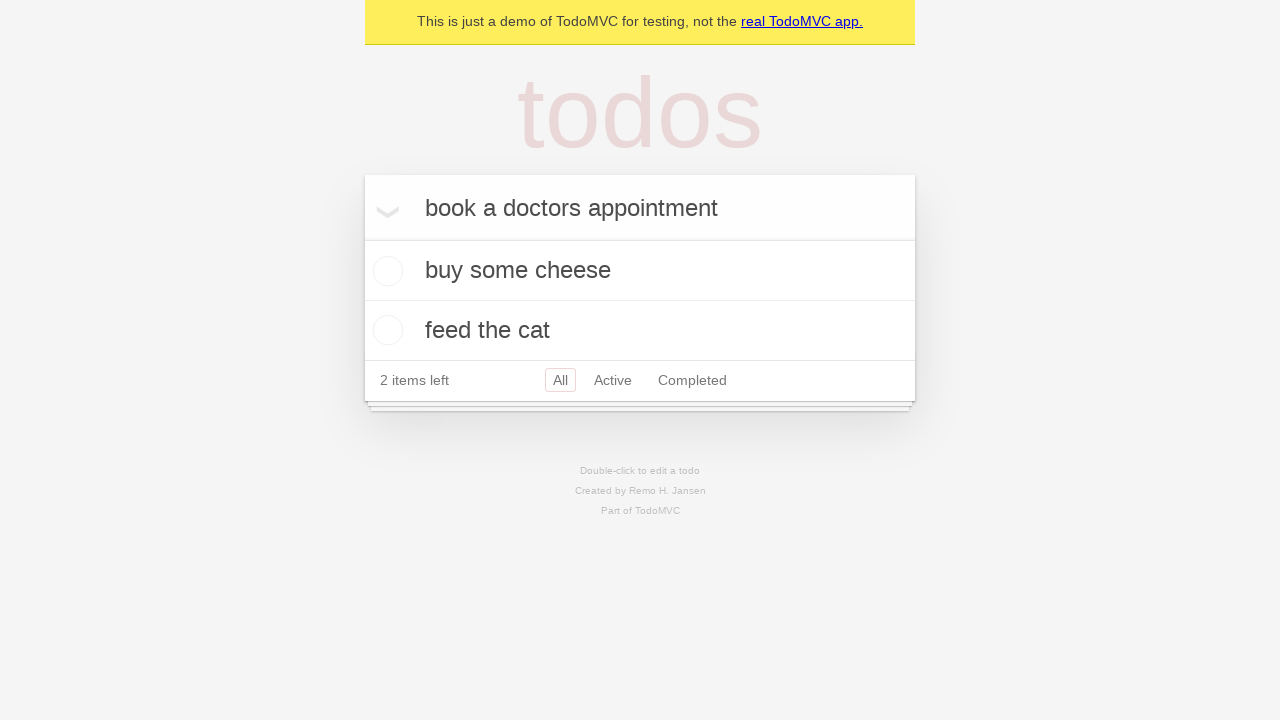

Pressed Enter to create todo 'book a doctors appointment' on internal:attr=[placeholder="What needs to be done?"i]
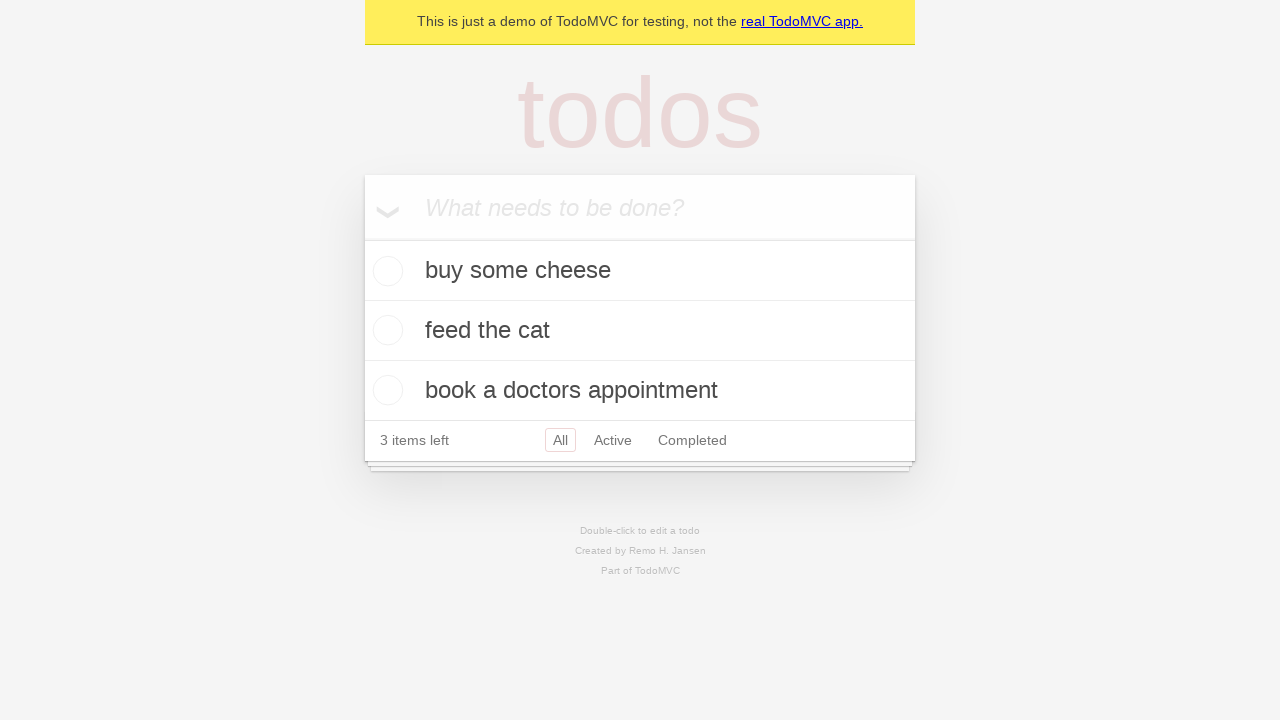

Waited for 3 todos to be created and visible
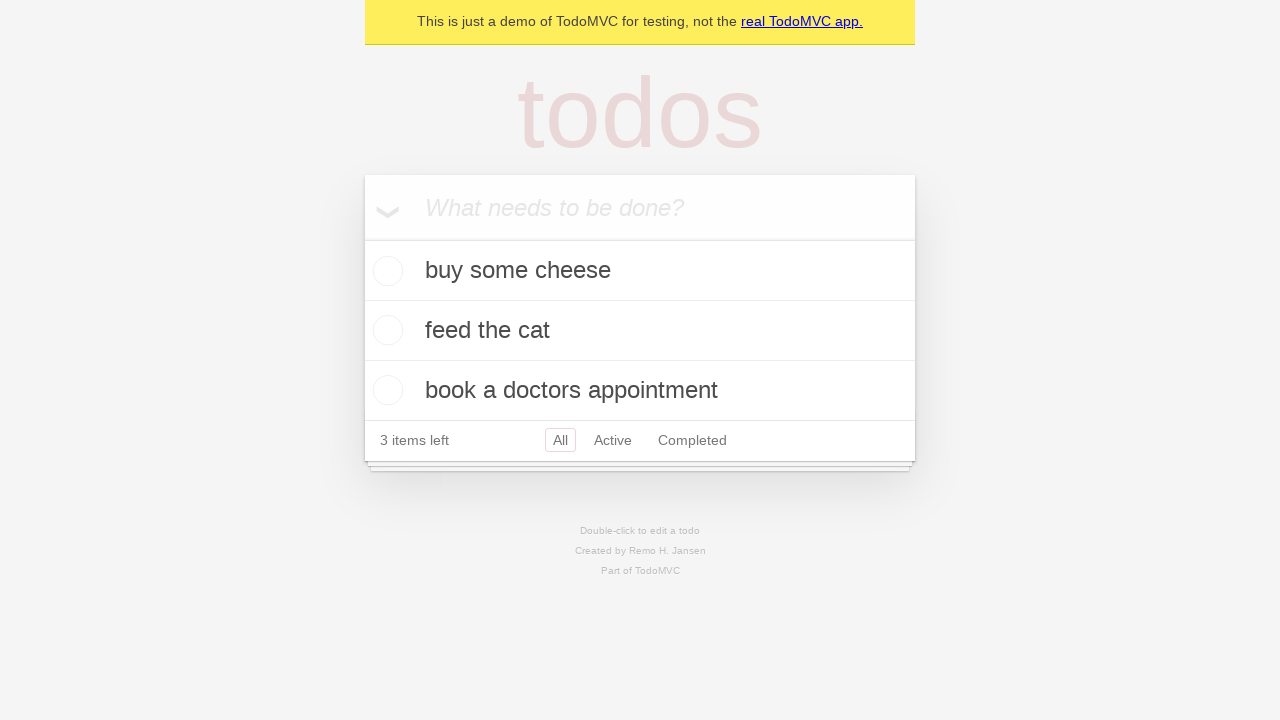

Double-clicked second todo to enter edit mode at (640, 331) on internal:testid=[data-testid="todo-item"s] >> nth=1
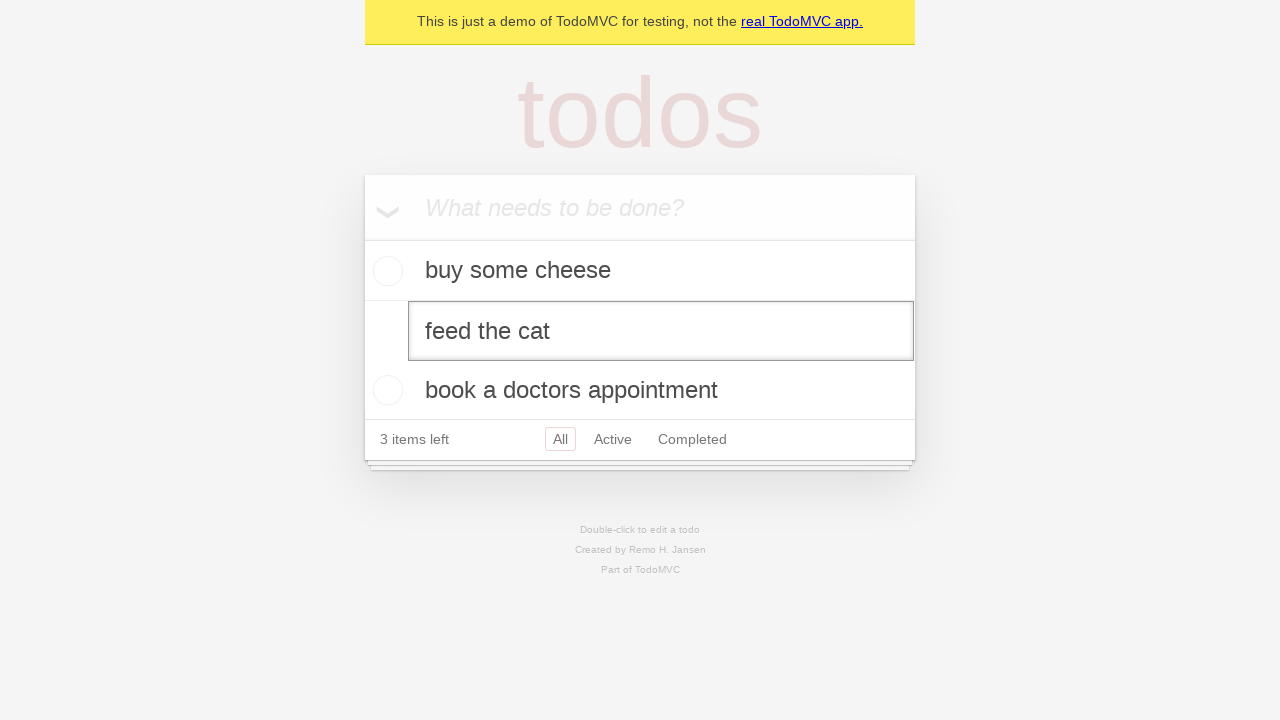

Filled edit field with updated text 'buy some sausages' on internal:testid=[data-testid="todo-item"s] >> nth=1 >> internal:role=textbox[nam
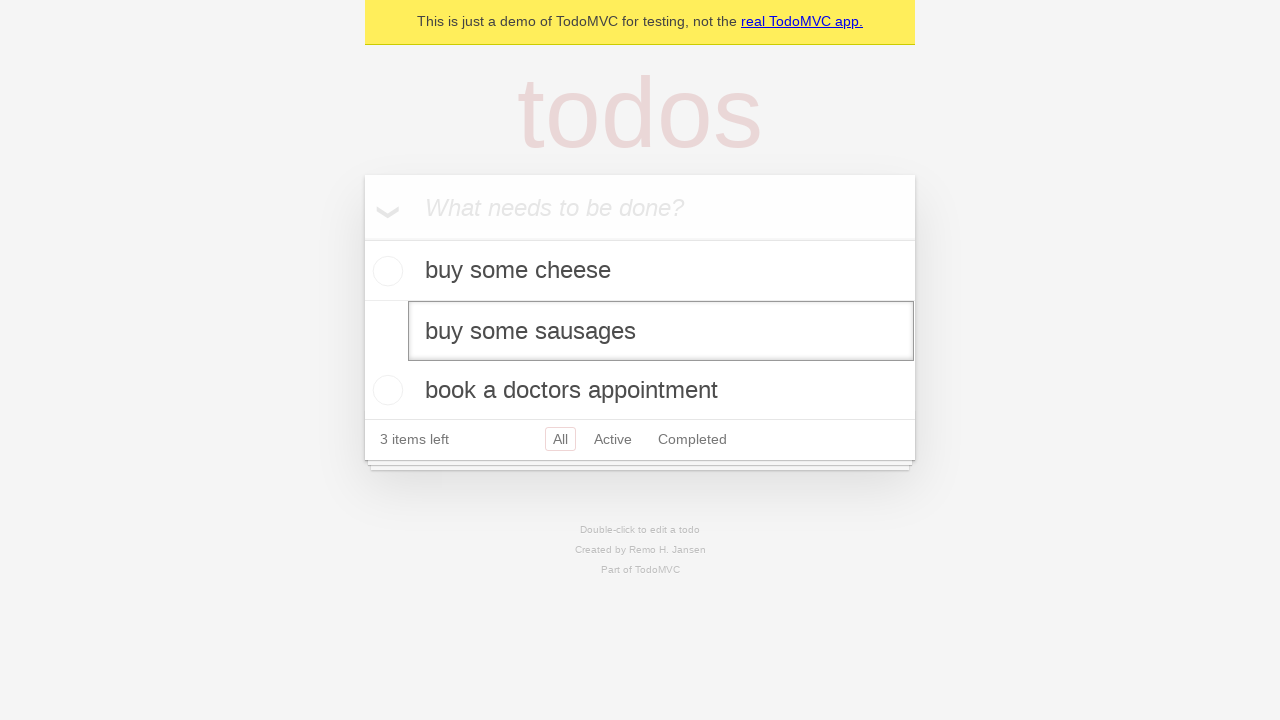

Dispatched blur event to save edit
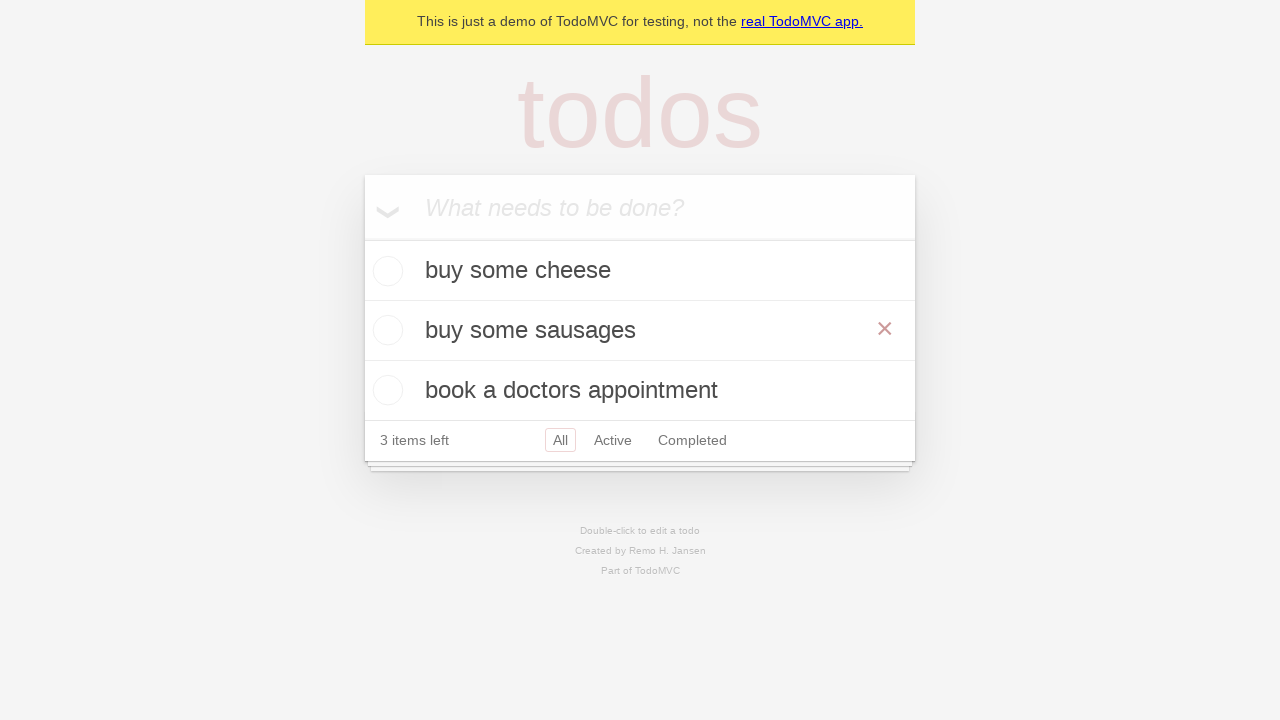

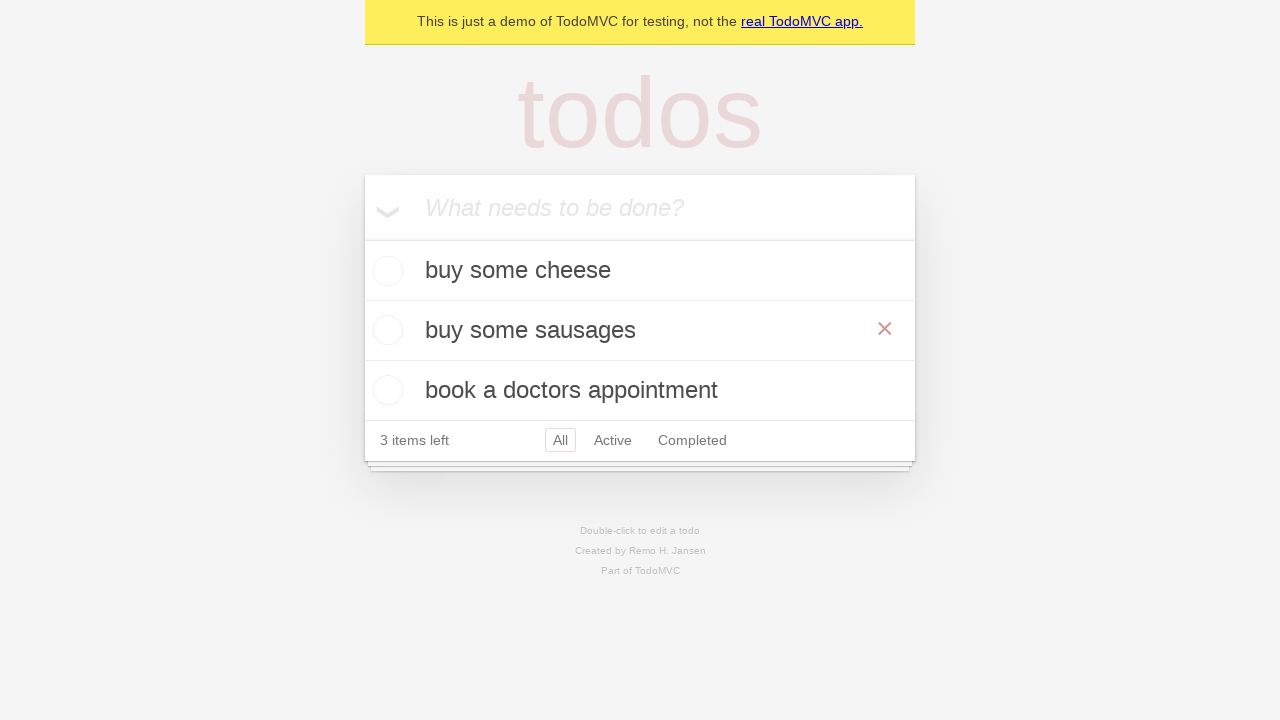